Tests form interaction using keyboard actions - fills first and last name fields with shift key modifier and performs right-click on a download link

Starting URL: https://awesomeqa.com/practice.html

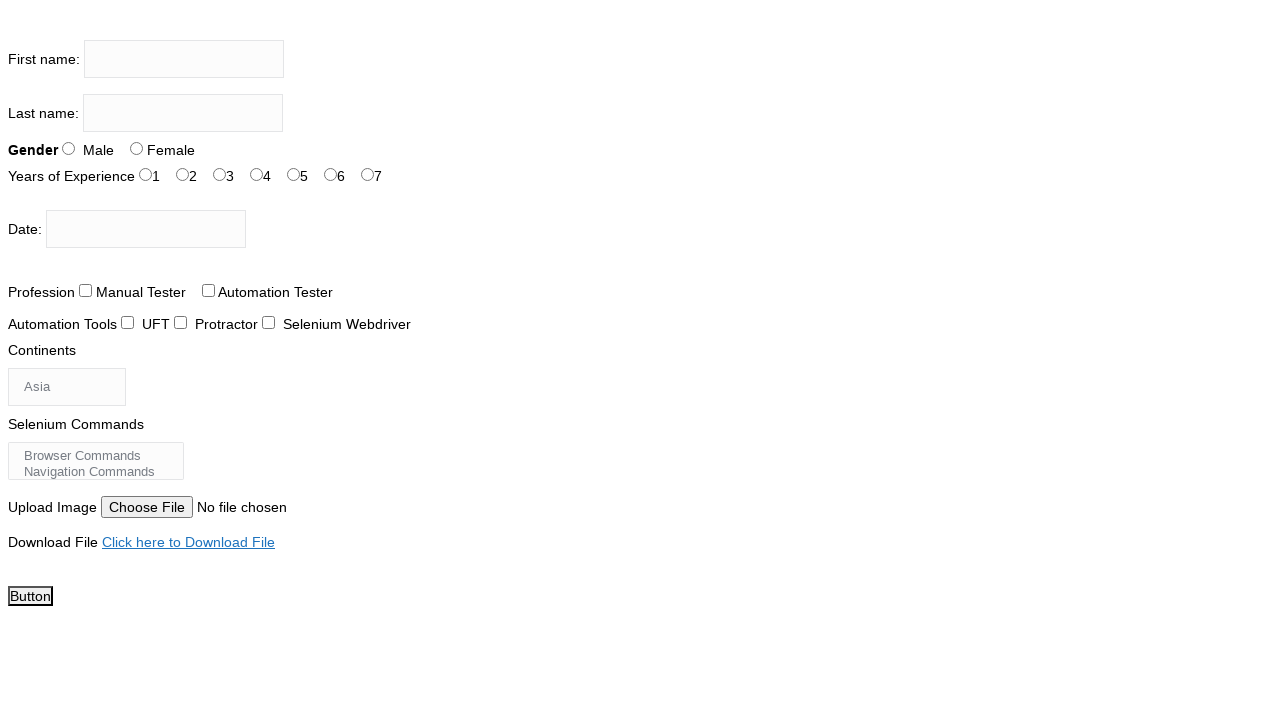

Clicked on first name field at (184, 59) on input[name='firstname']
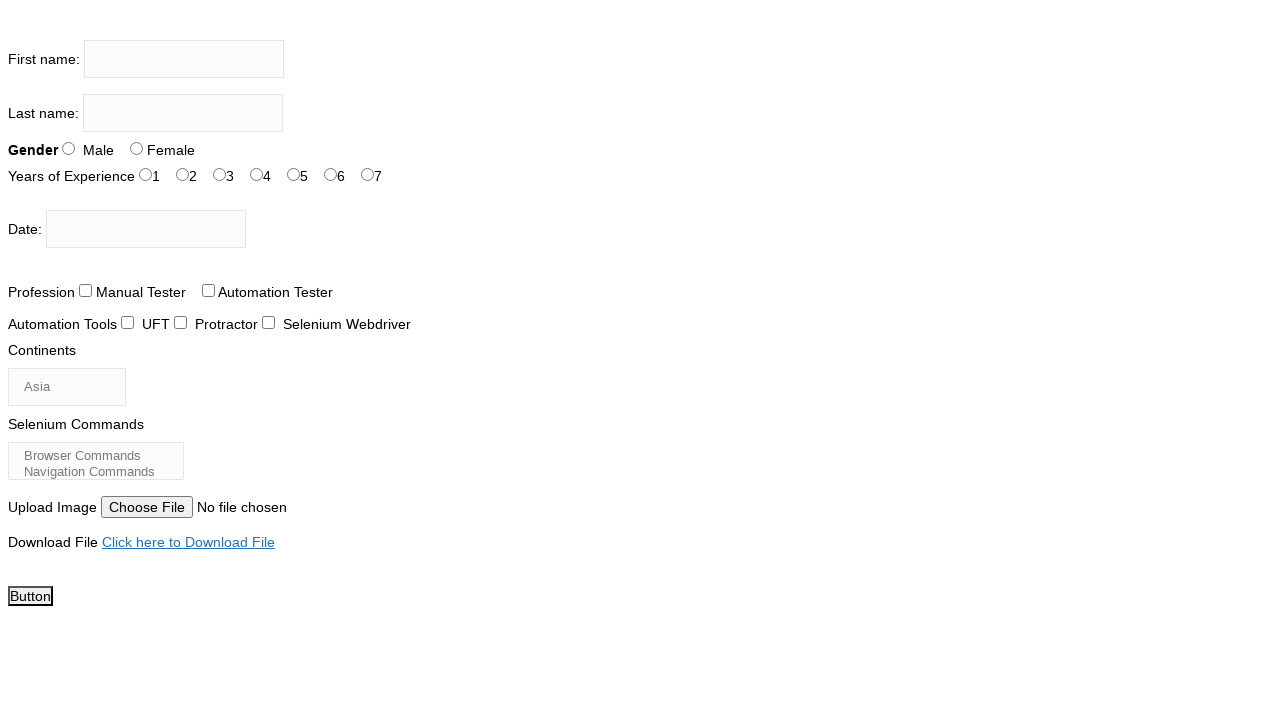

Pressed Shift key down
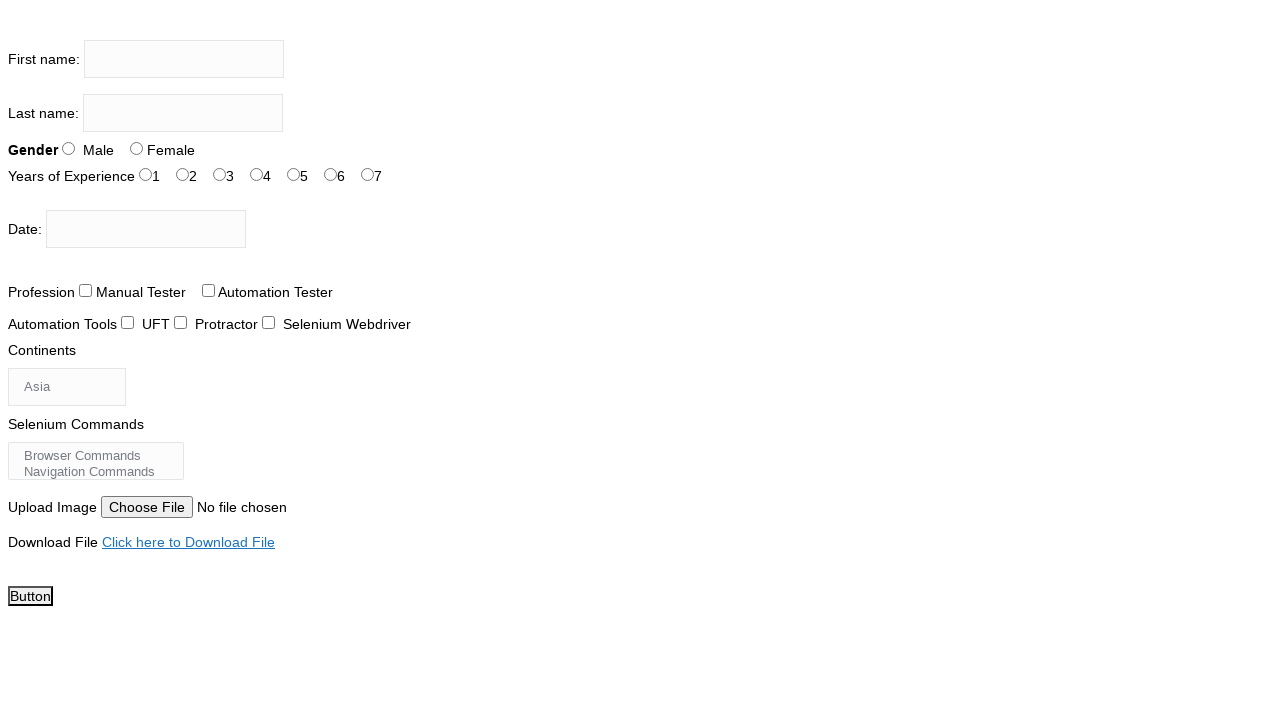

Typed 'AMLAN' in first name field with shift modifier on input[name='firstname']
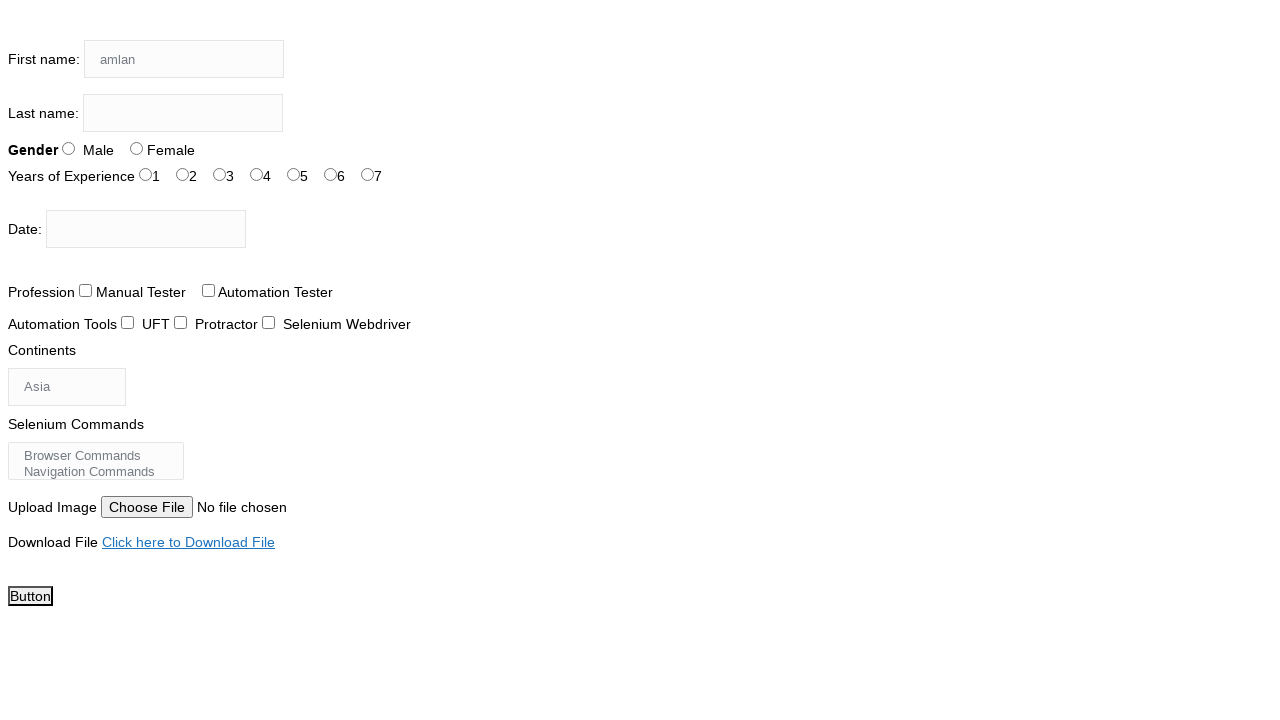

Released Shift key
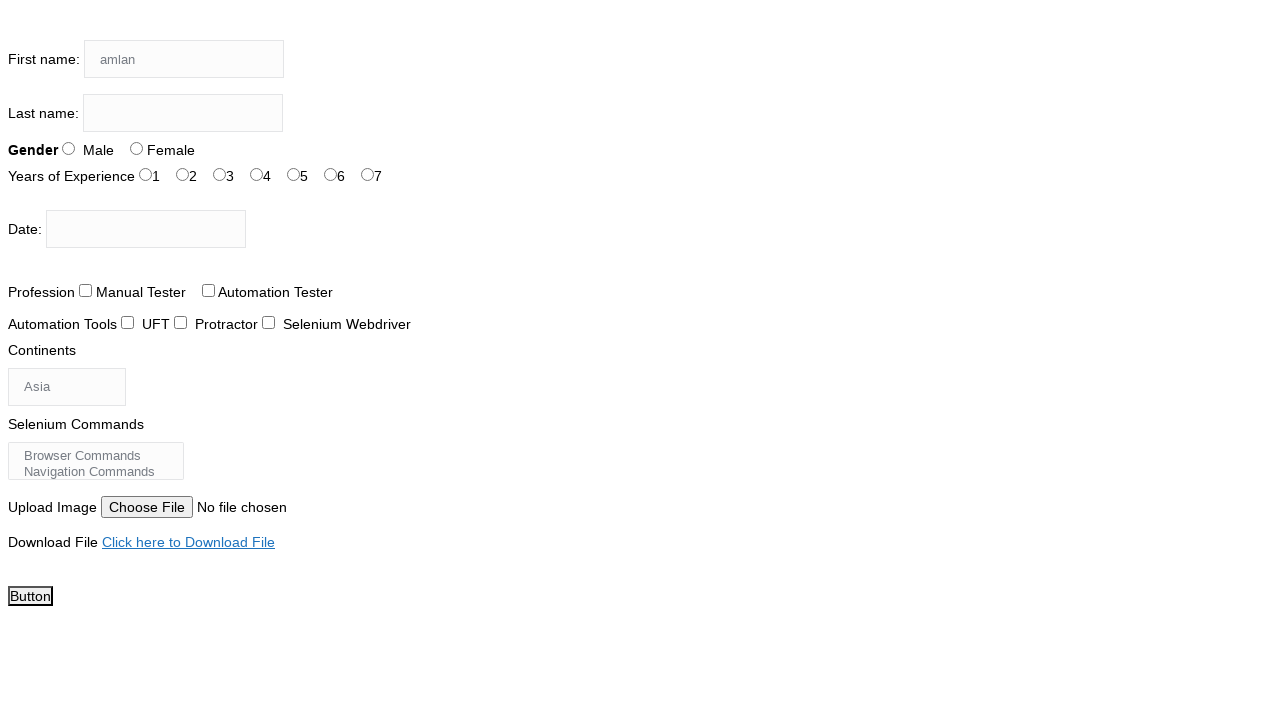

Clicked on last name field at (183, 113) on xpath=//input[@name='lastname']
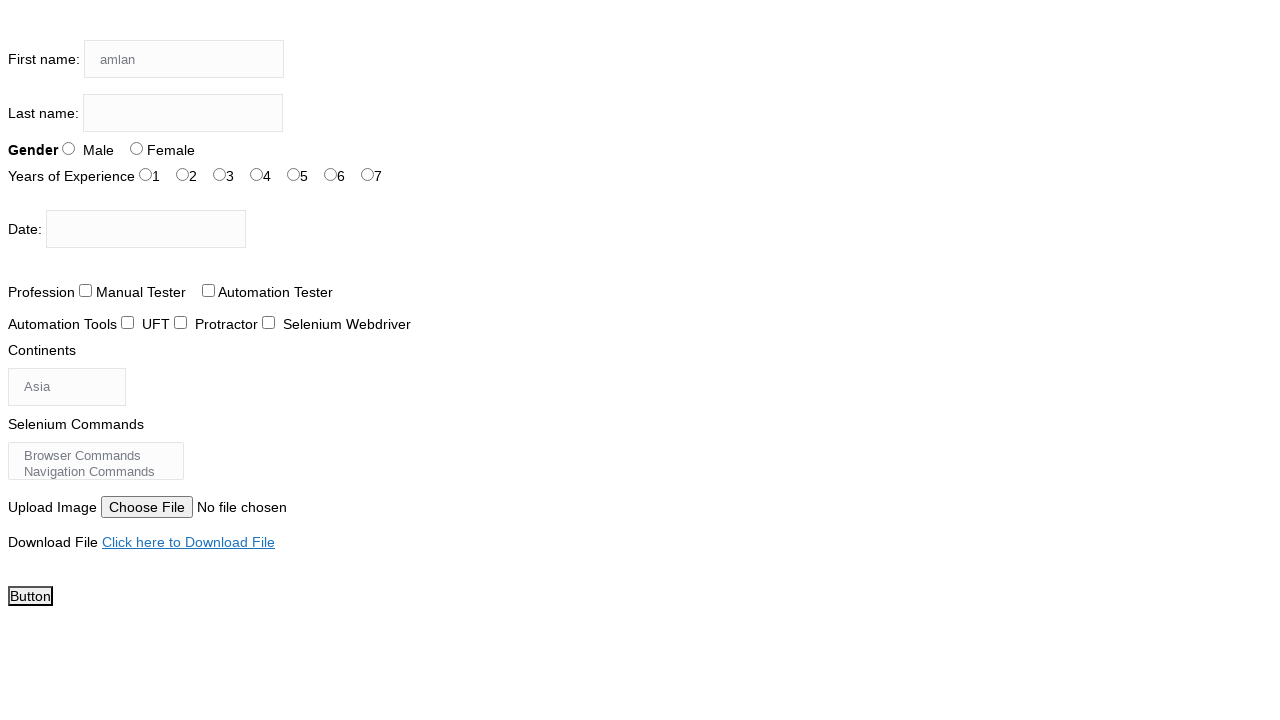

Pressed Shift key down
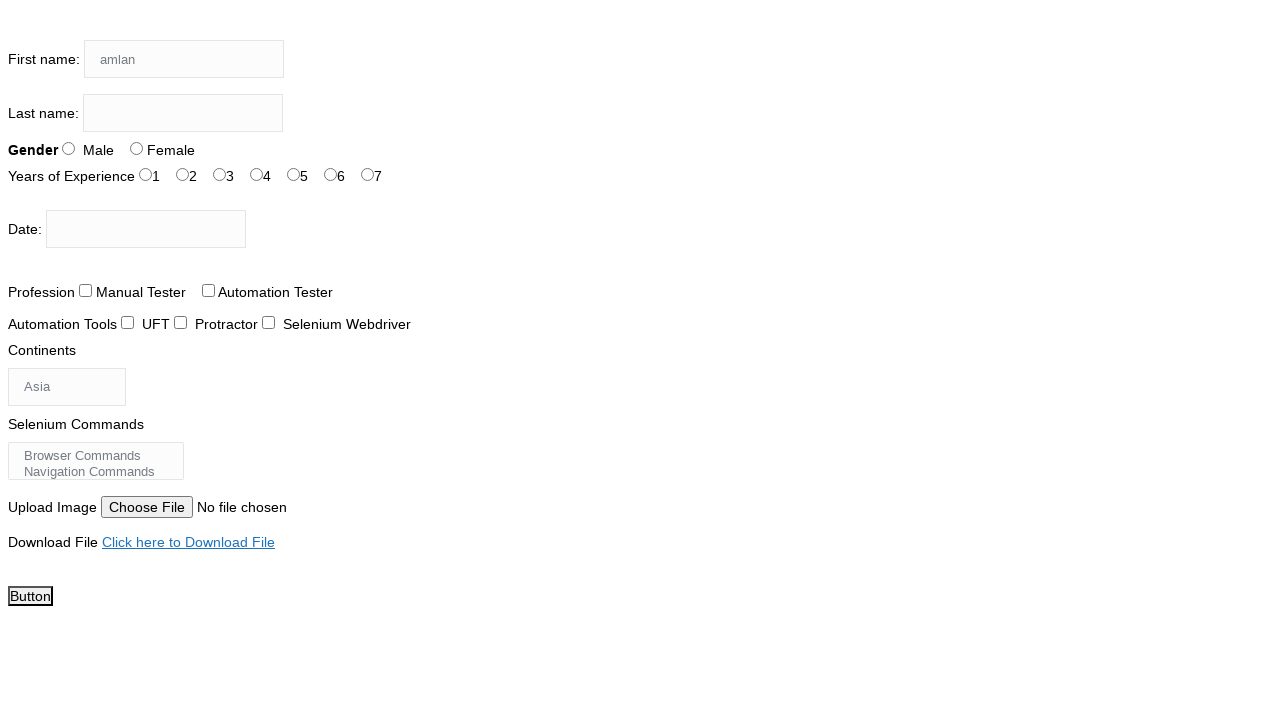

Typed 'KUMAR' in last name field with shift modifier on xpath=//input[@name='lastname']
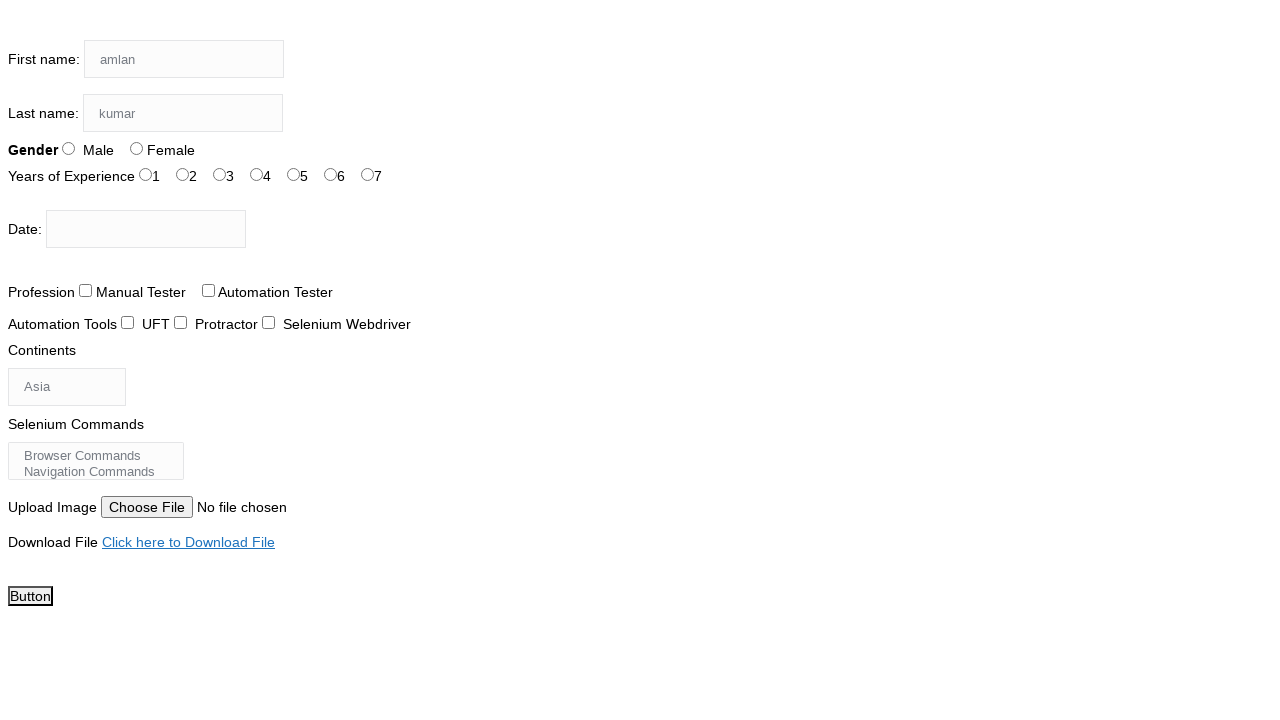

Released Shift key
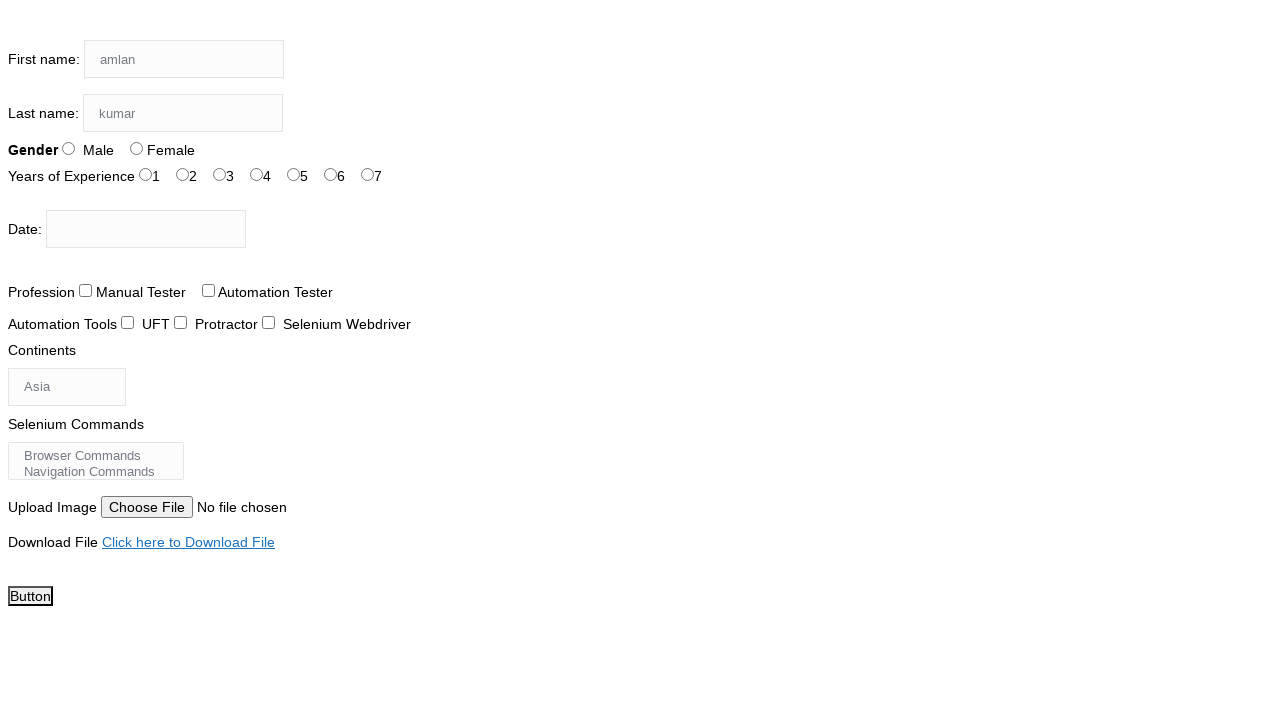

Right-clicked on 'Click here to Download File' link at (188, 542) on xpath=//a[text()='Click here to Download File']
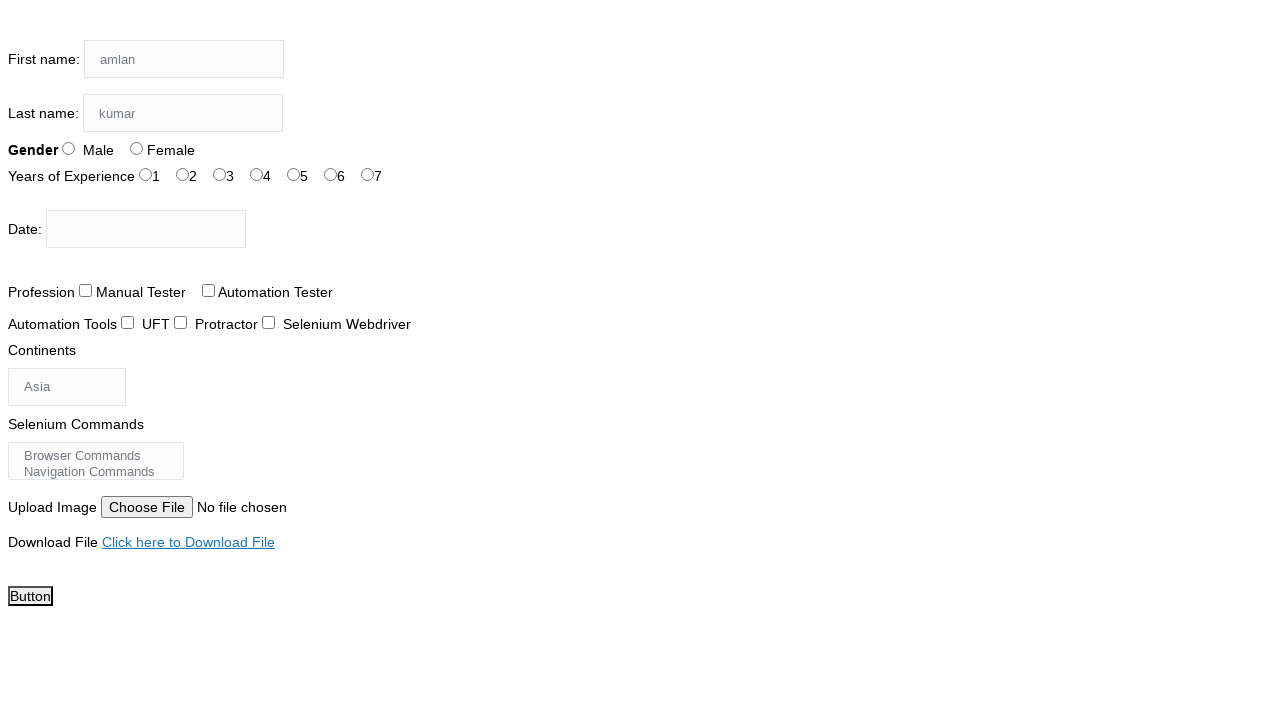

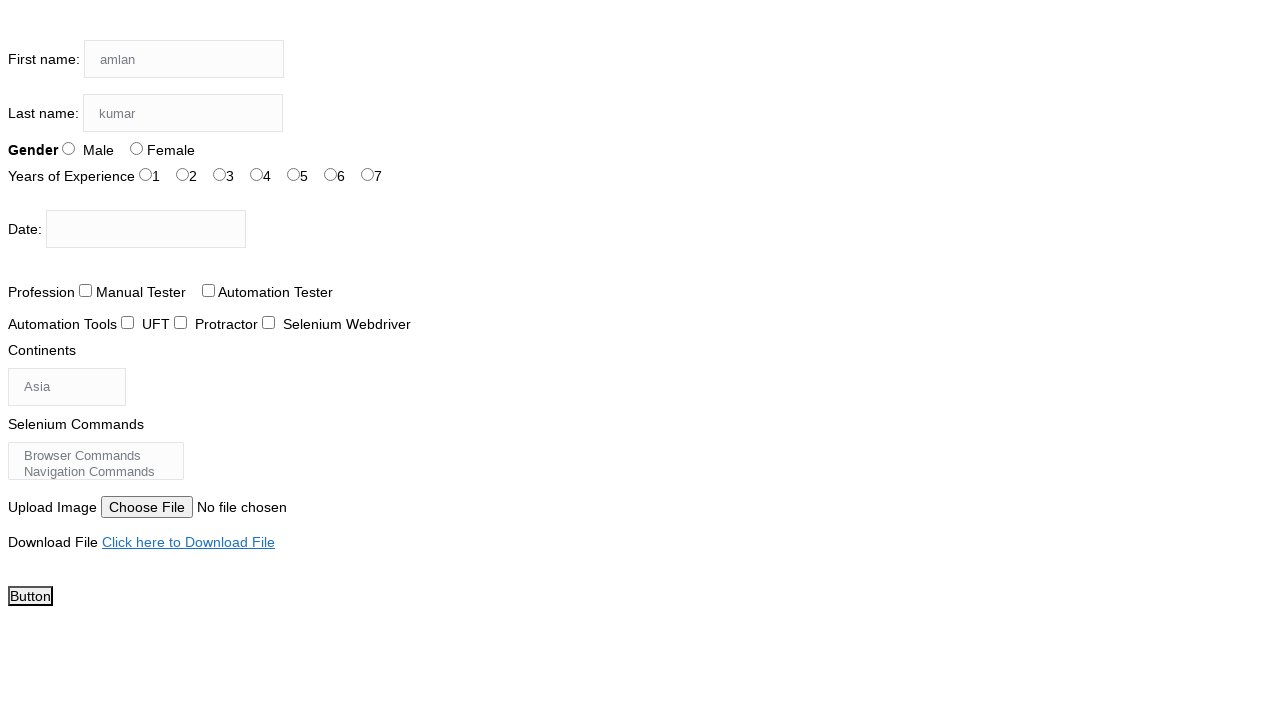